Tests checkbox functionality by selecting the first checkbox and verifying its selected state

Starting URL: http://the-internet.herokuapp.com/checkboxes

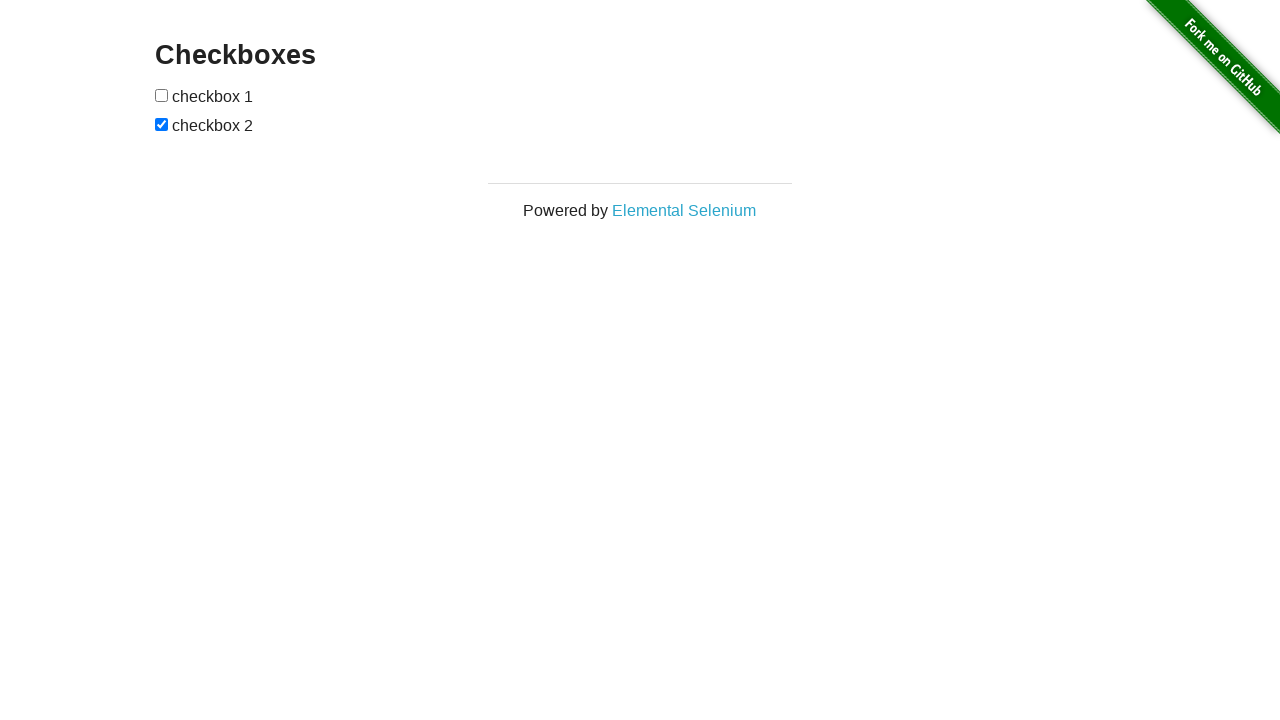

Clicked the first checkbox at (162, 95) on xpath=//form[@id='checkboxes']/input[1]
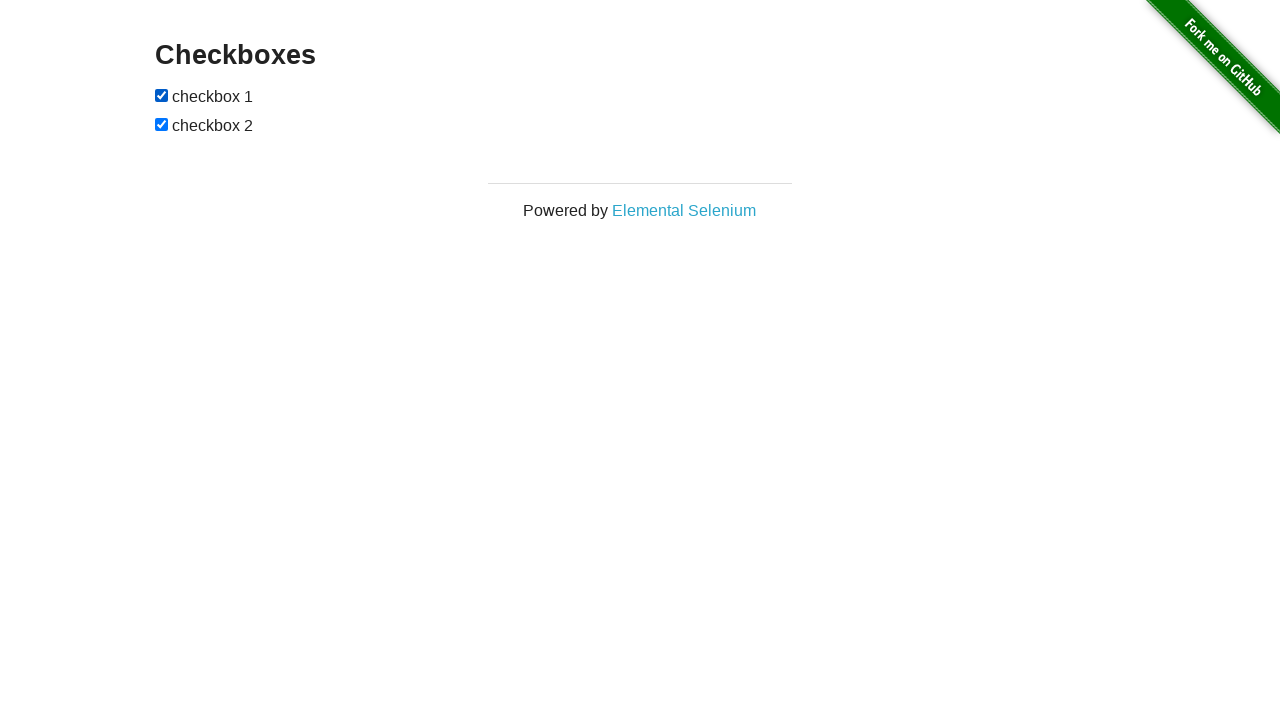

Verified that the first checkbox is selected
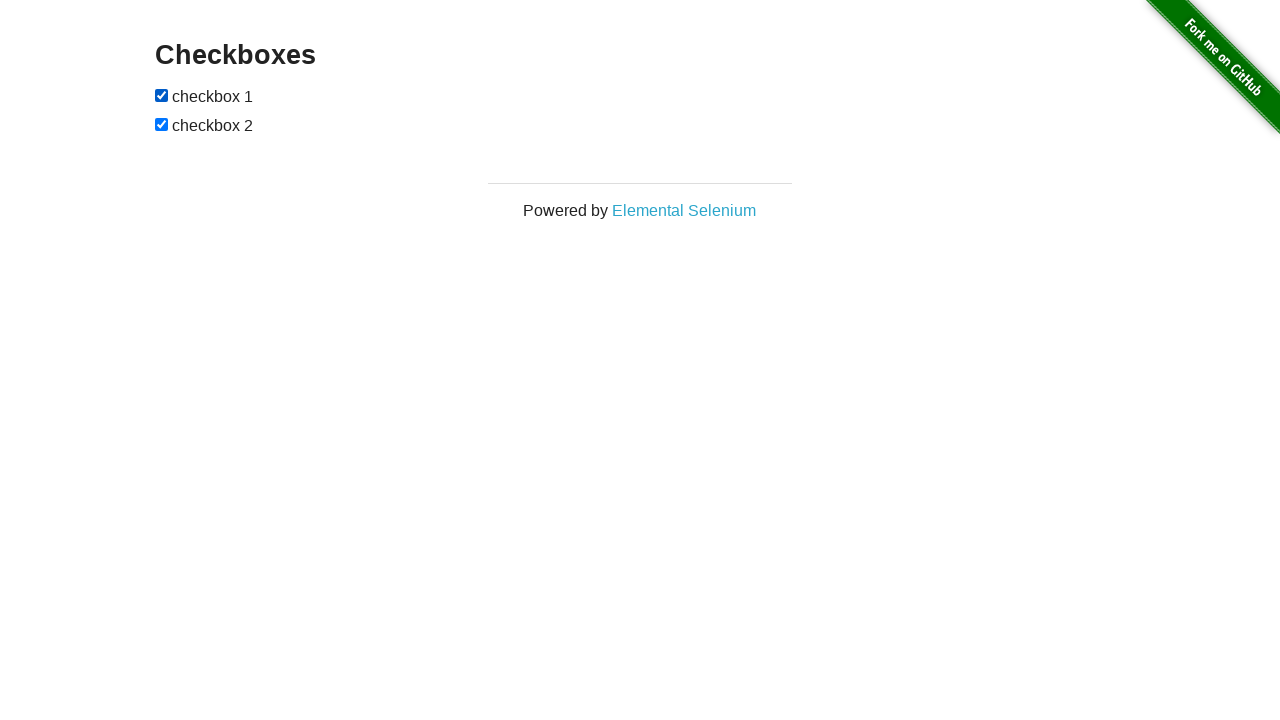

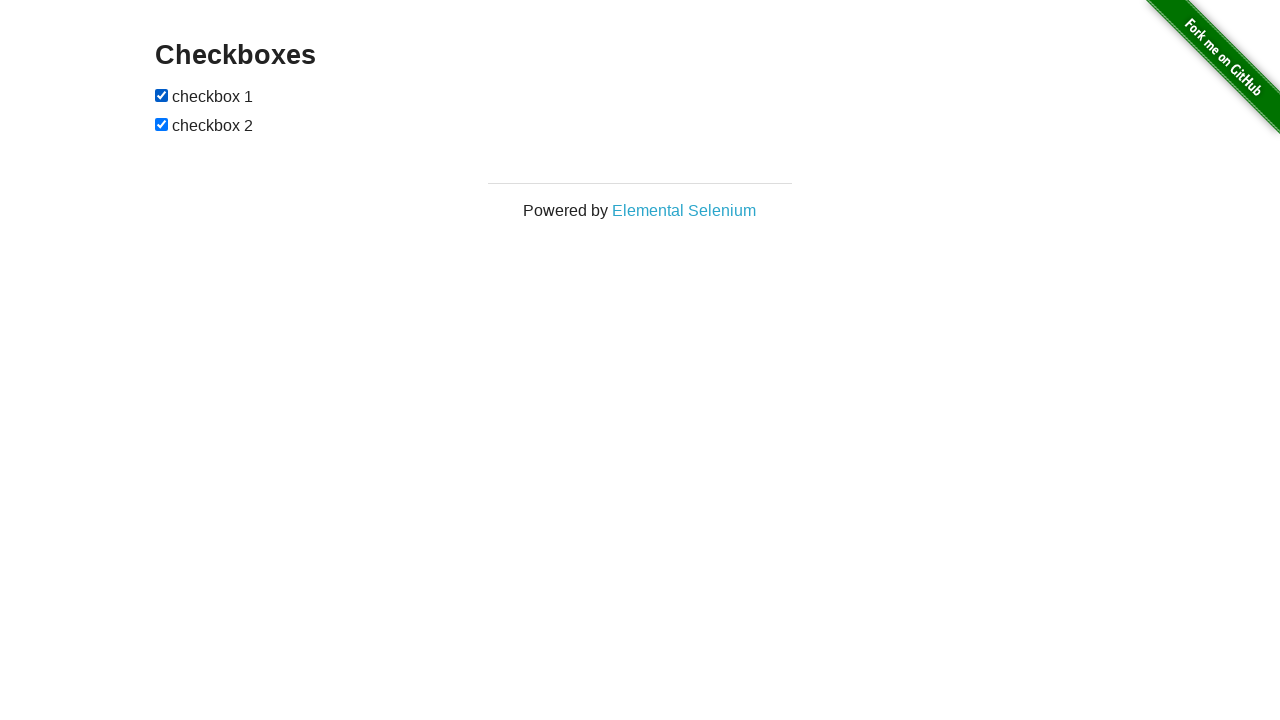